Tests the contact form functionality by navigating to the Contact page, filling in email, name, and message fields, and submitting the form.

Starting URL: https://www.demoblaze.com

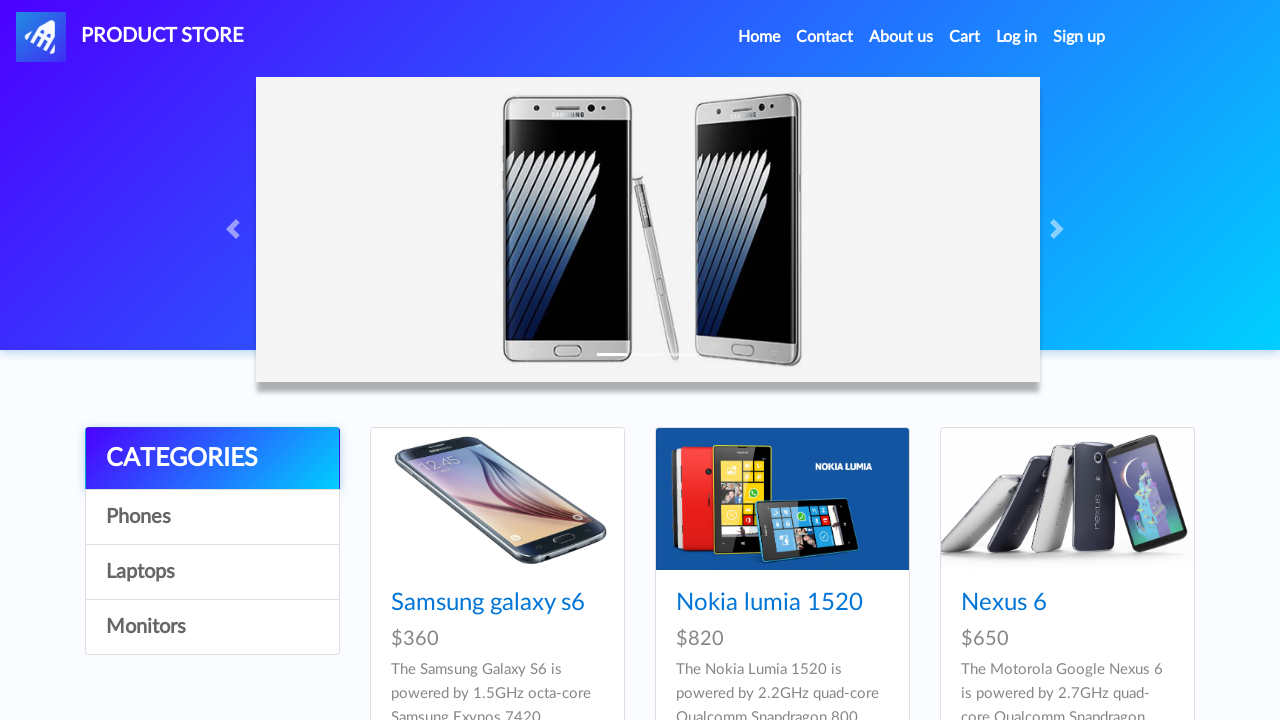

Clicked on Contact link in navigation at (825, 37) on .nav-link >> internal:has-text="Contact"i
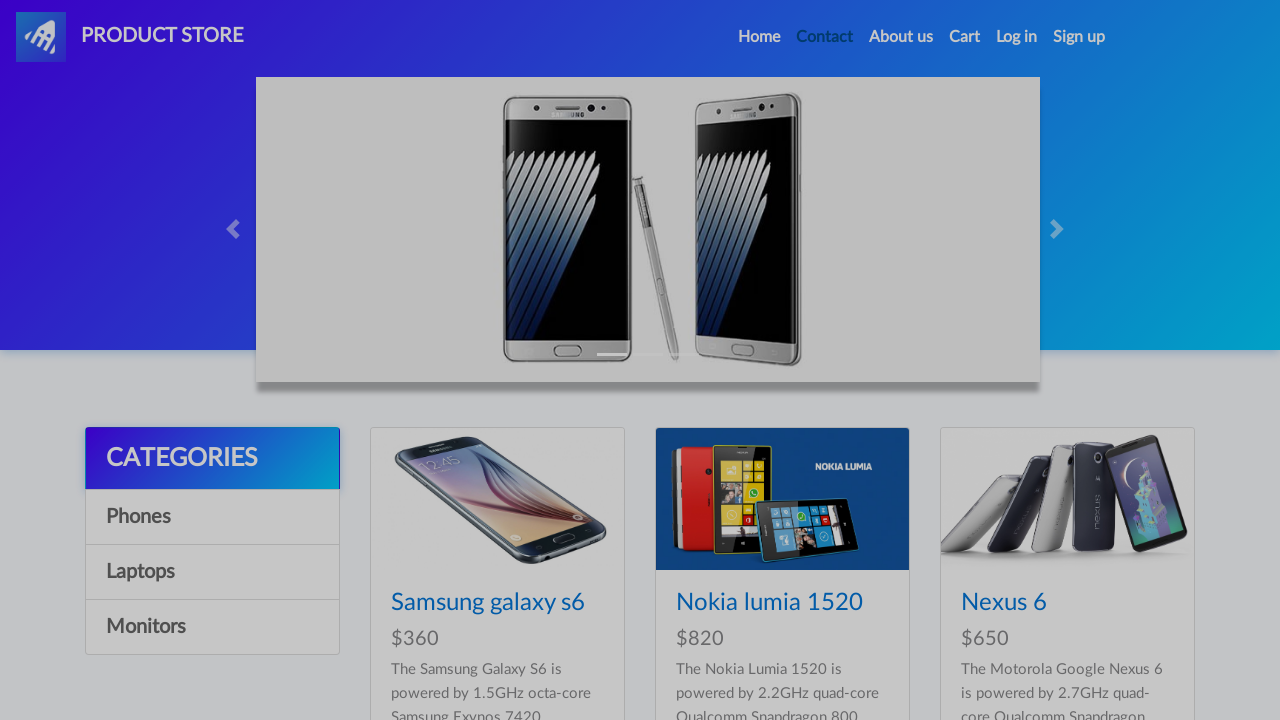

Filled email field with 'maria.santos@example.com' on #recipient-email
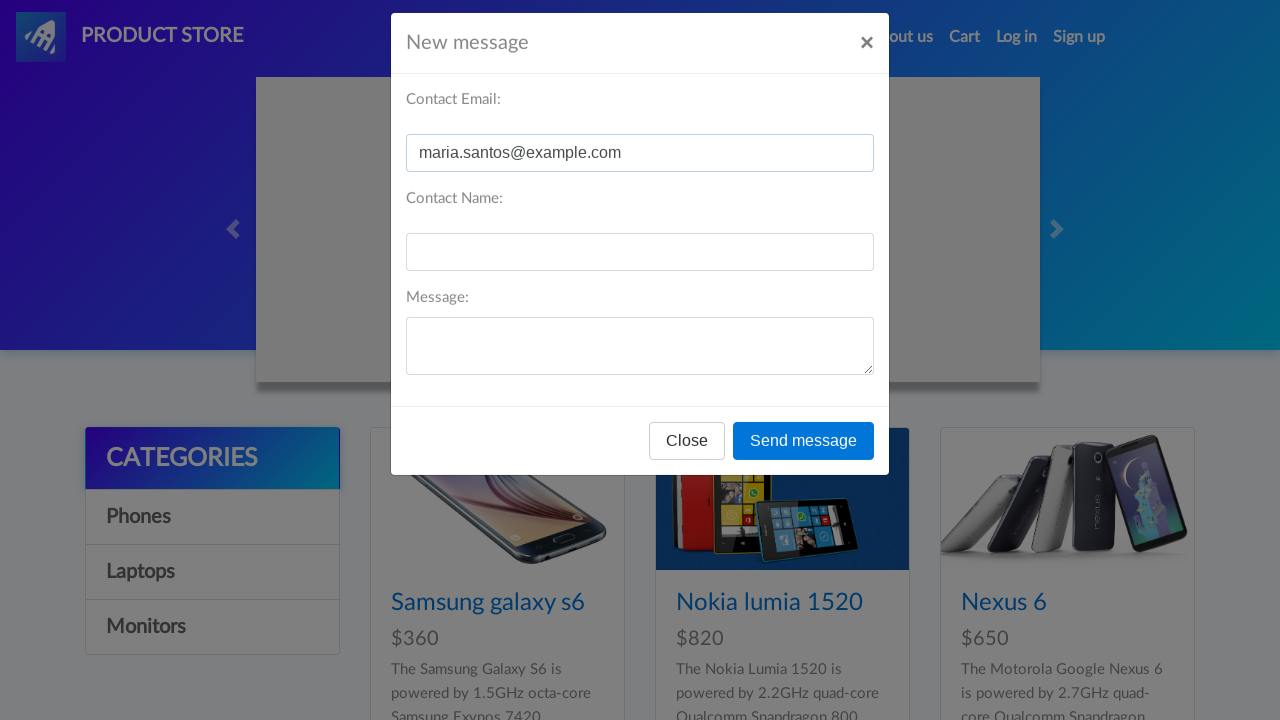

Filled name field with 'Maria Santos' on #recipient-name
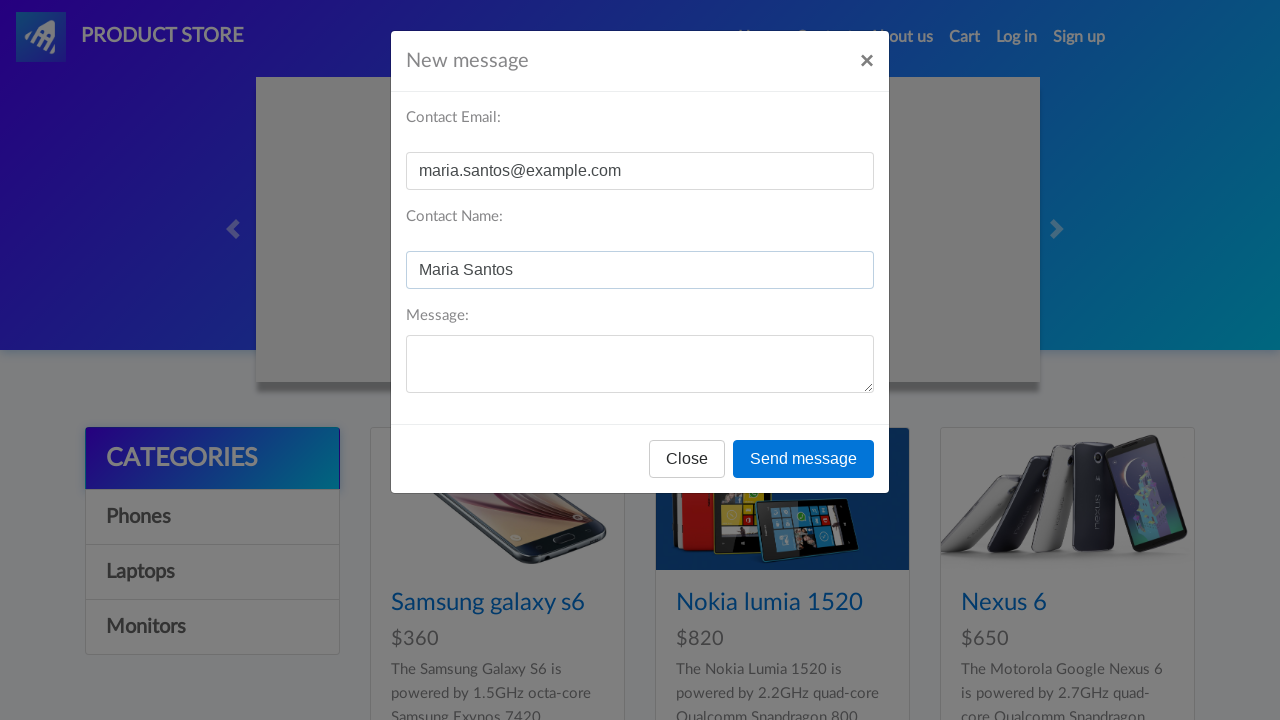

Filled message field with product inquiry on #message-text
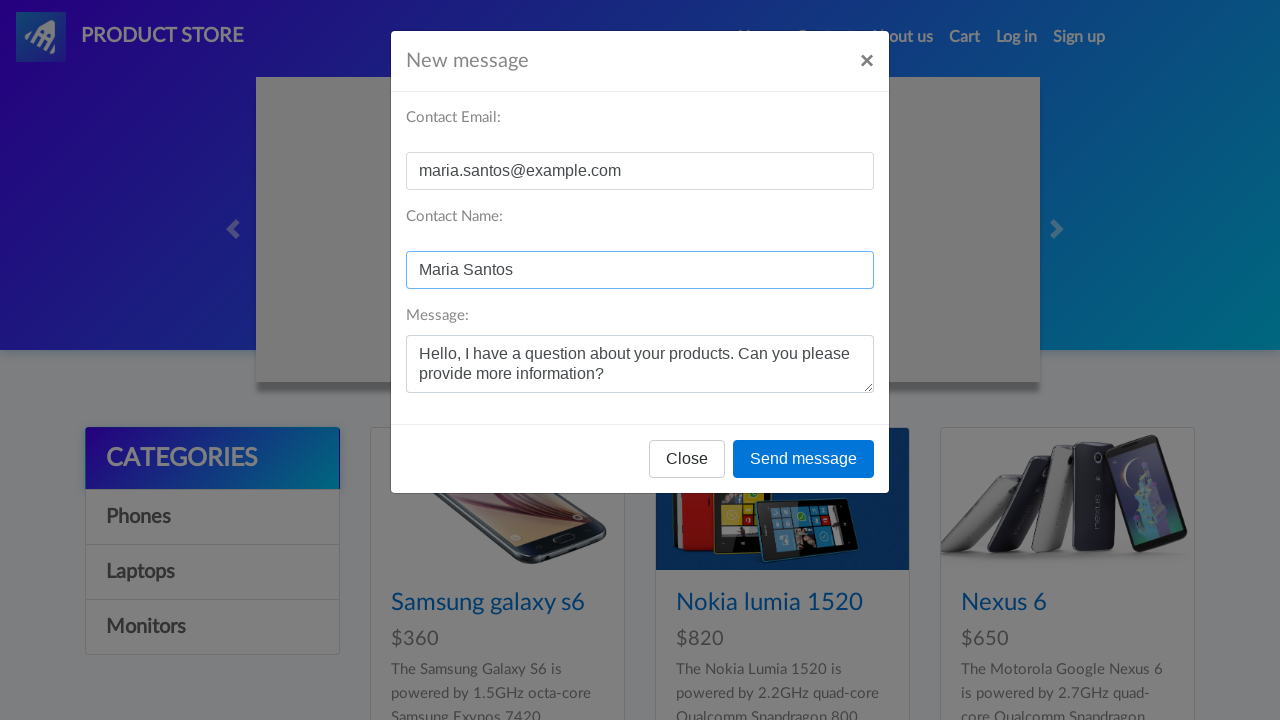

Set up dialog handler to accept confirmation
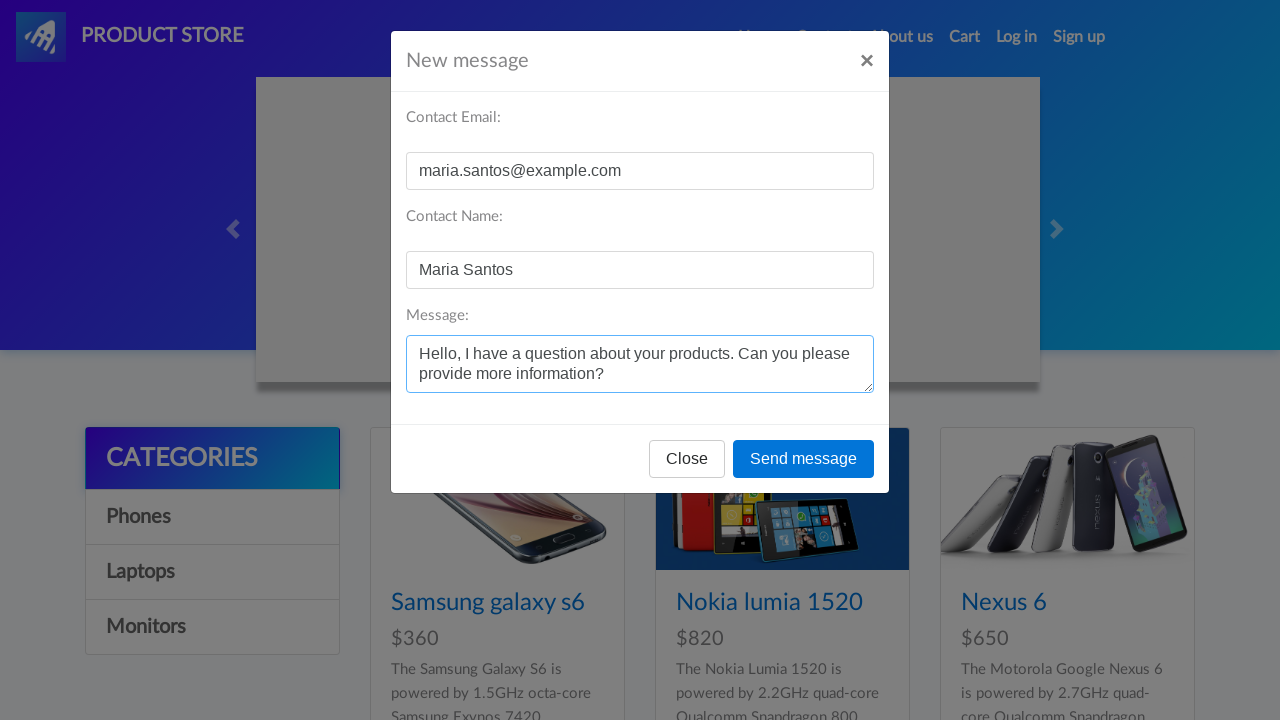

Clicked Send message button to submit contact form at (804, 459) on .btn.btn-primary >> internal:has-text="Send message"i
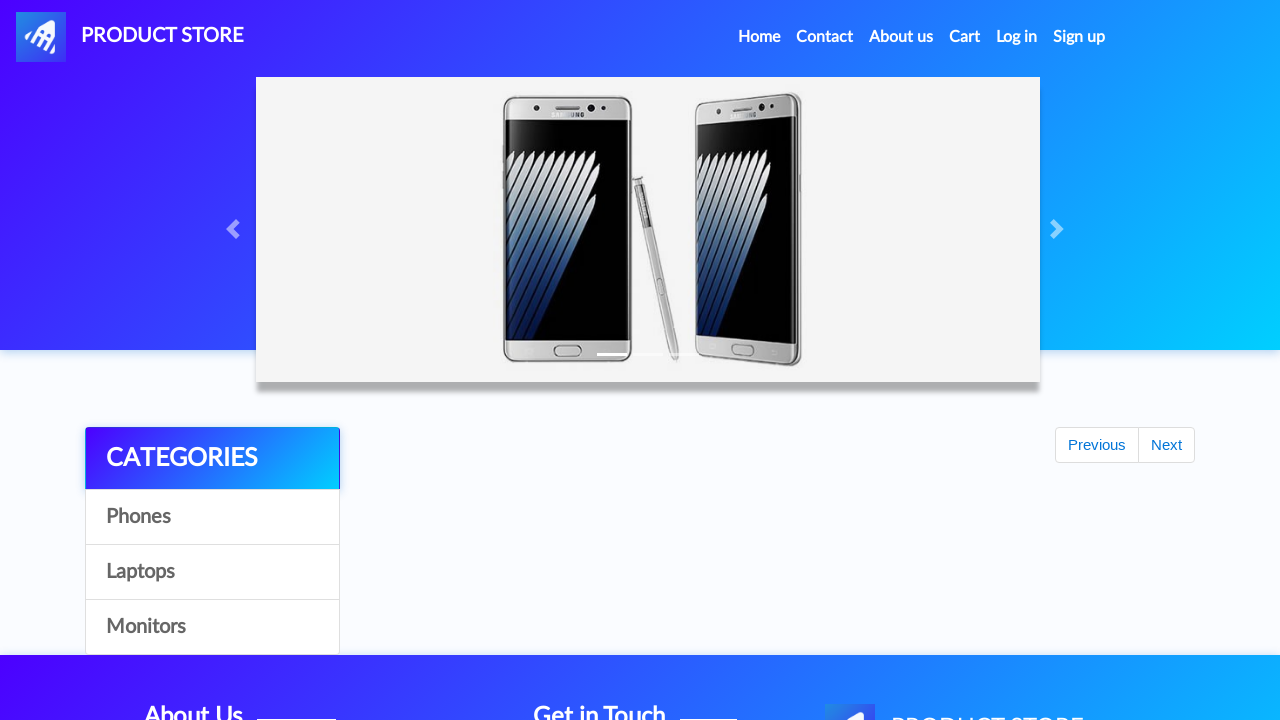

Waited for dialog to be processed
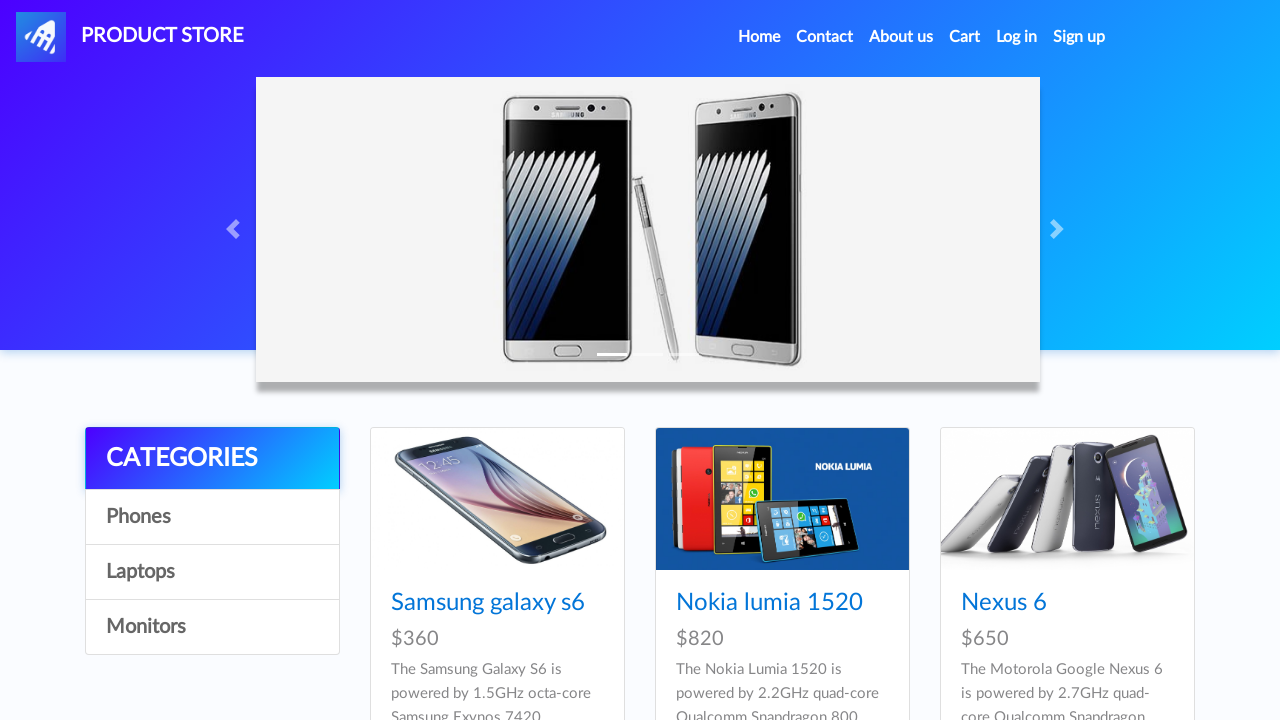

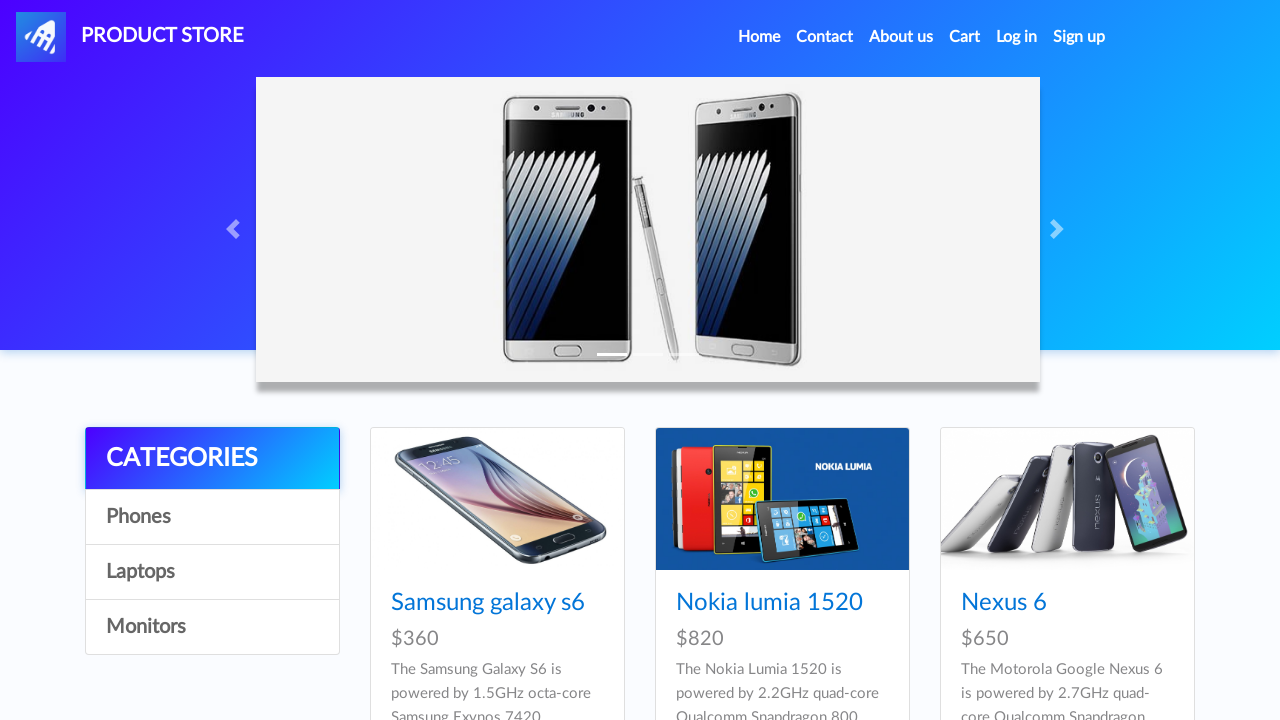